Navigates to CURA Healthcare demo site and clicks the make appointment button

Starting URL: https://katalon-demo-cura.herokuapp.com/

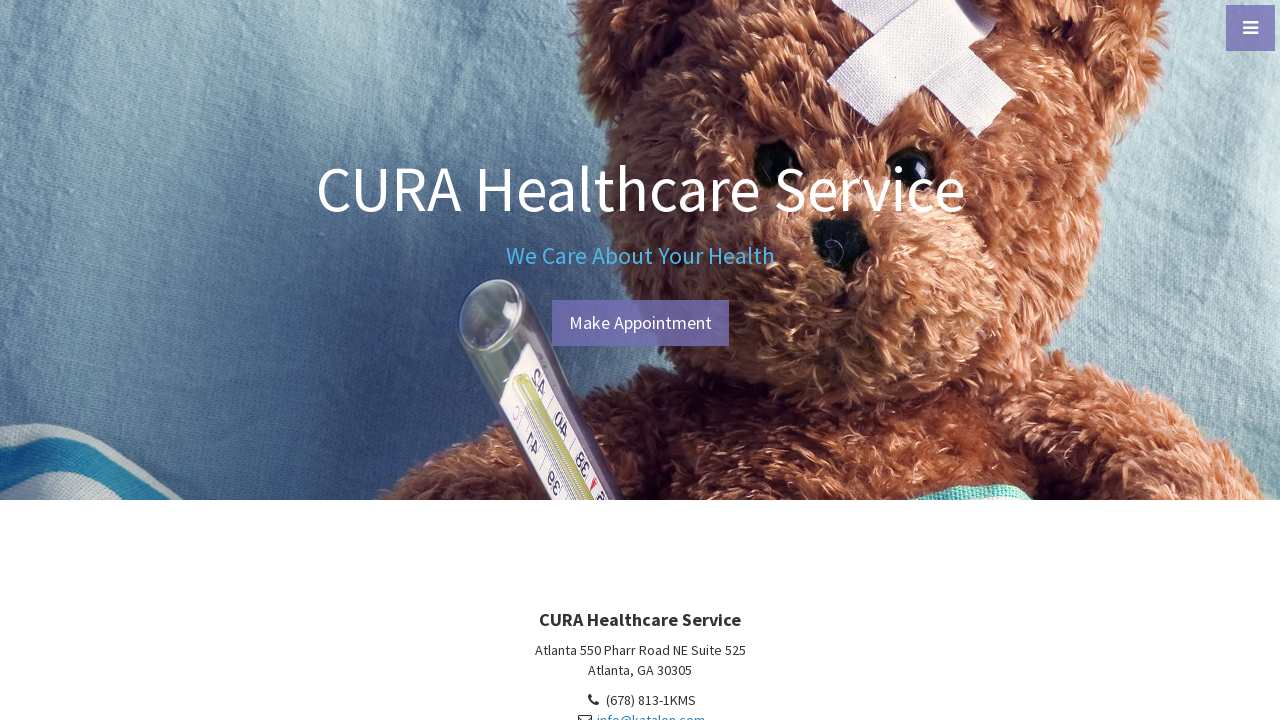

Clicked the make appointment button at (640, 323) on a#btn-make-appointment
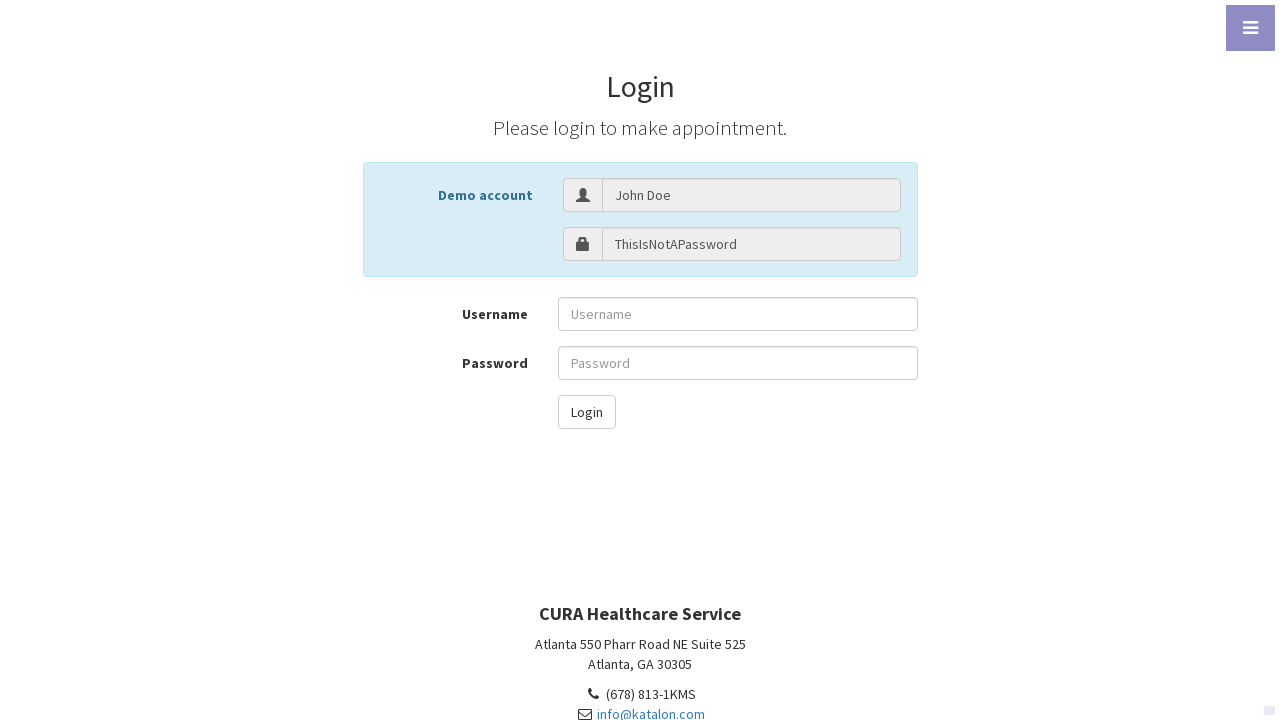

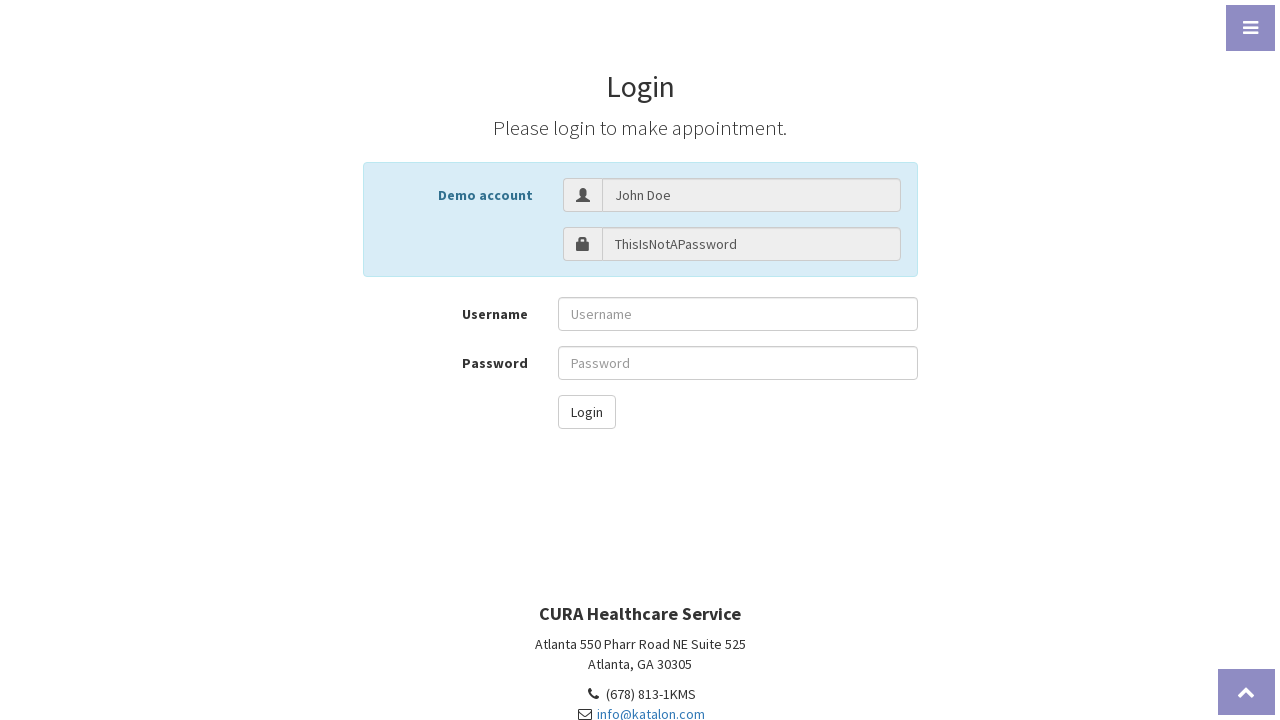